Navigates to the-internet.herokuapp.com, clicks on "Shifting Content" link, then clicks on "Example 1: Menu Element" link to view menu elements

Starting URL: https://the-internet.herokuapp.com/

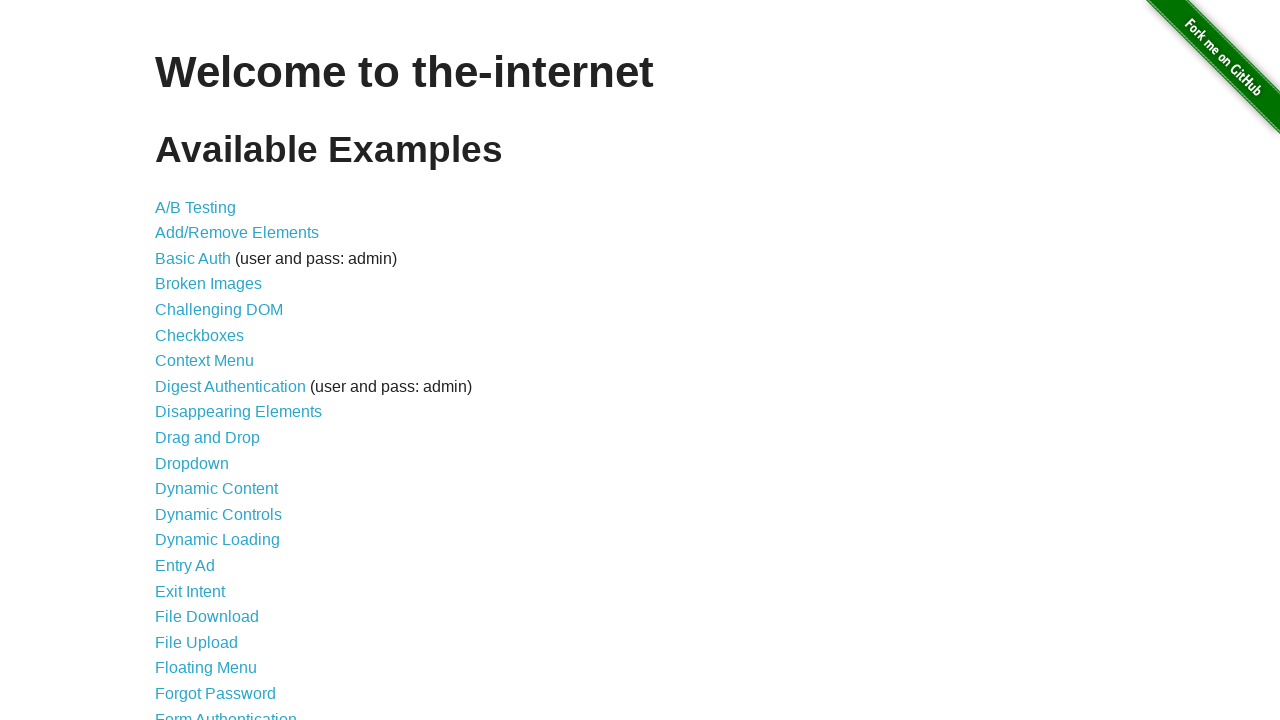

Navigated to the-internet.herokuapp.com
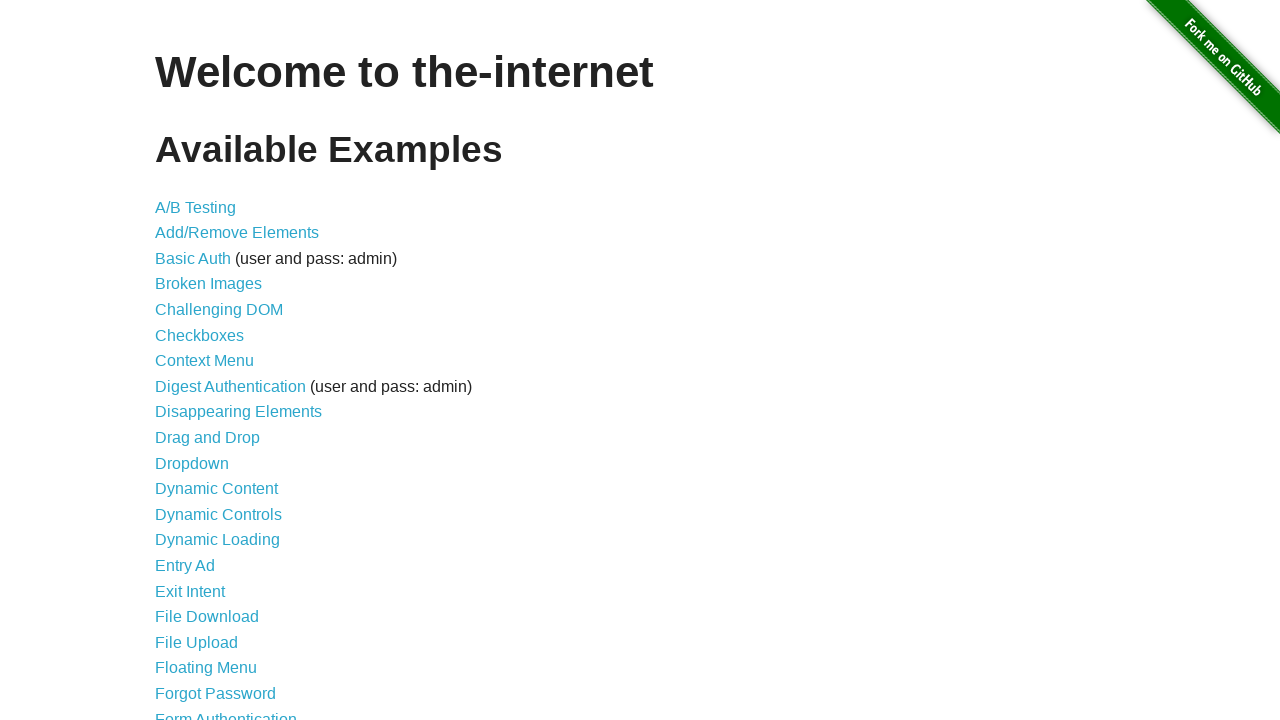

Clicked on 'Shifting Content' link at (212, 523) on a:text('Shifting Content')
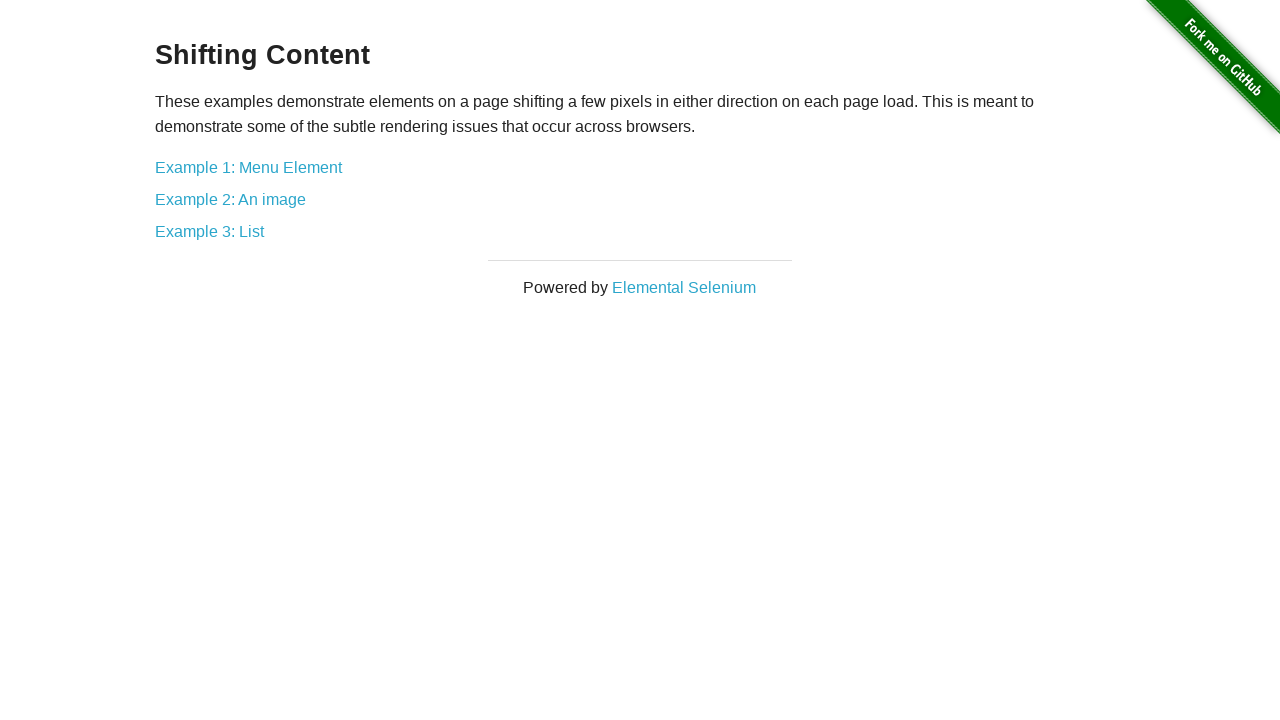

Page finished loading after clicking Shifting Content
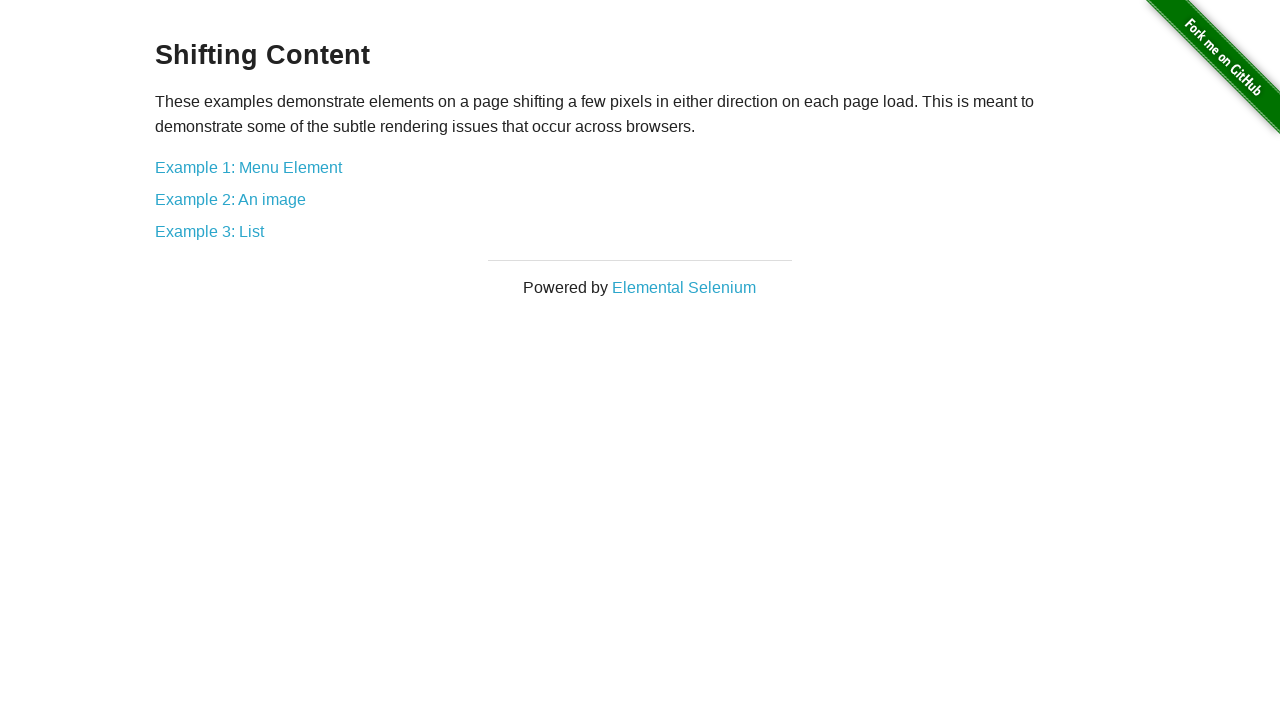

Clicked on 'Example 1: Menu Element' link at (248, 167) on a:text('Example 1: Menu Element')
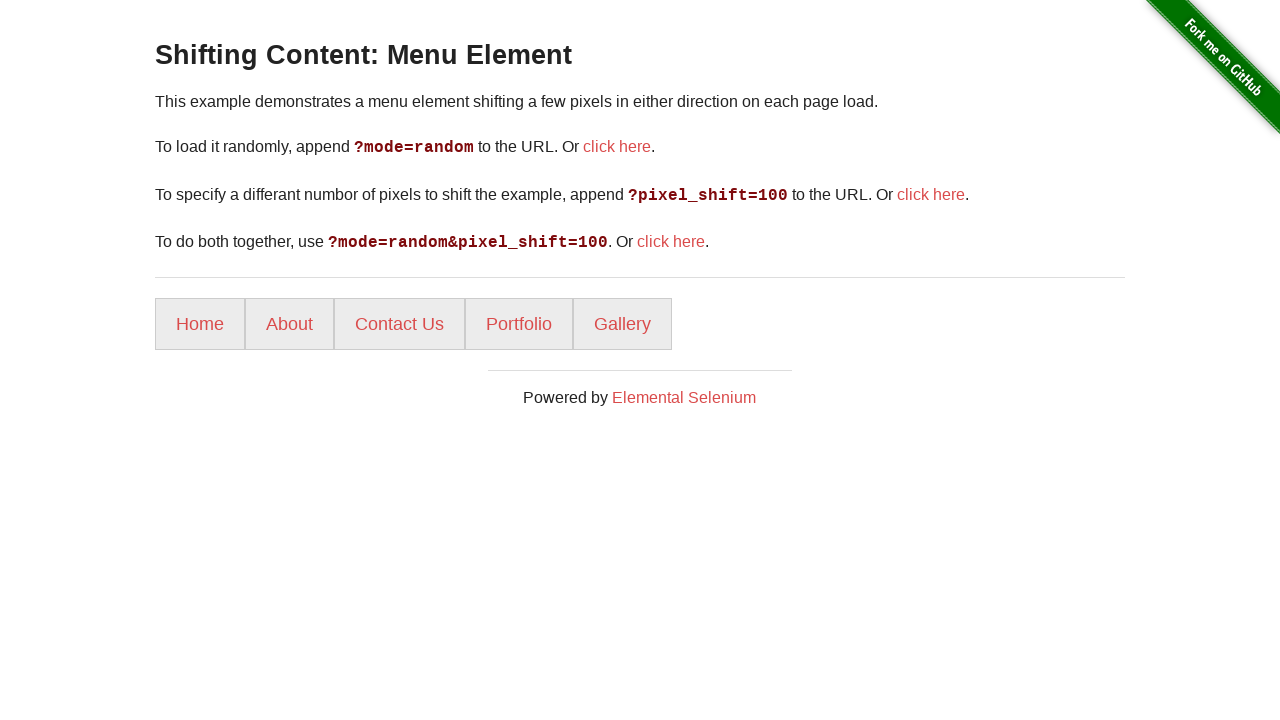

Menu elements loaded successfully
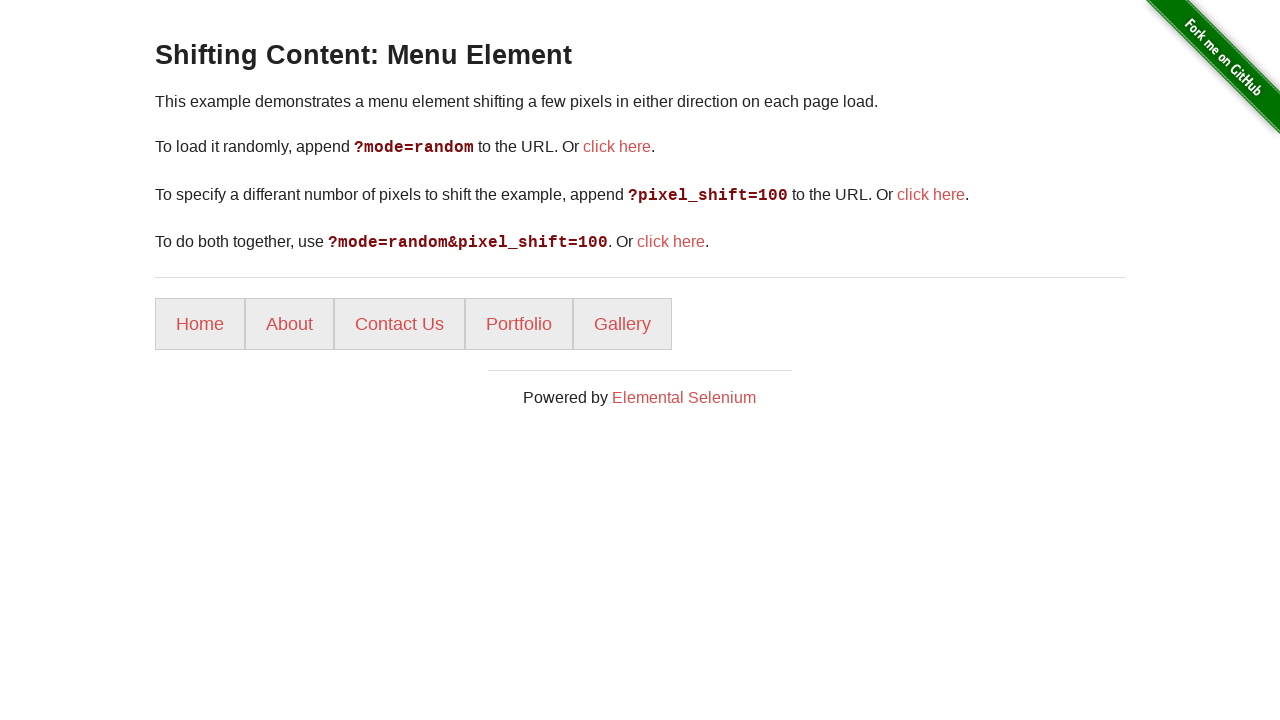

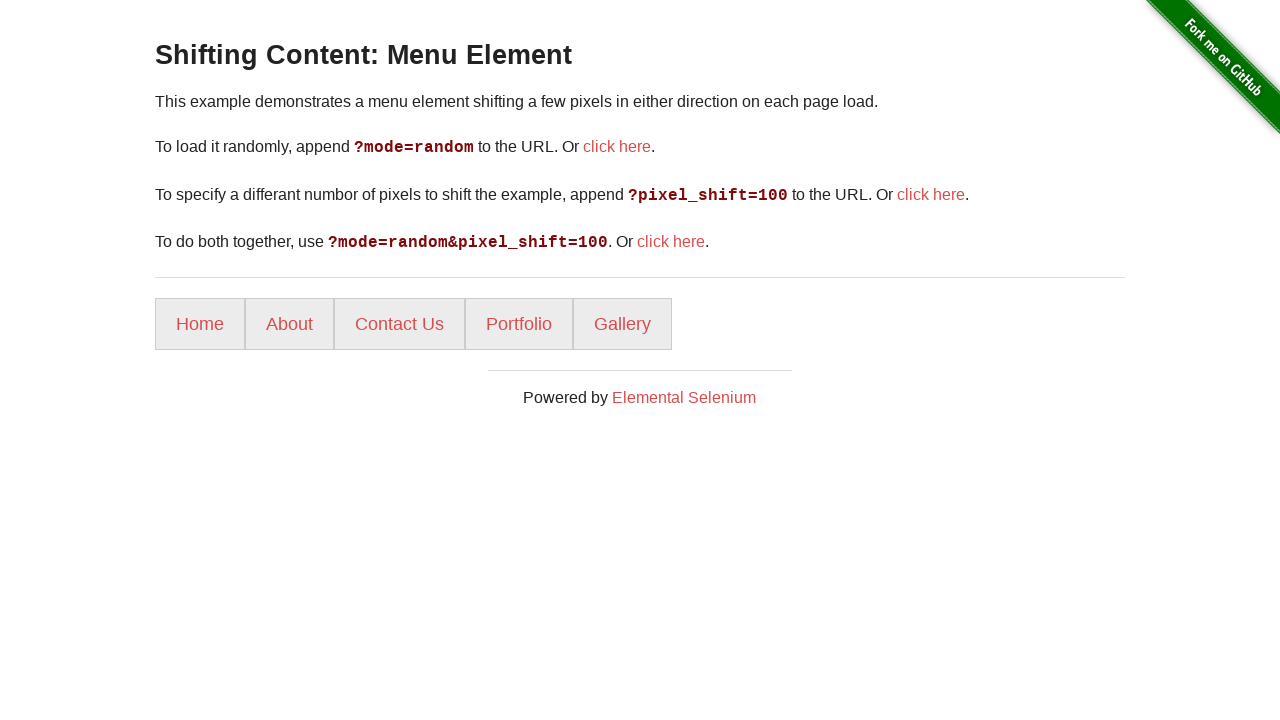